Tests clearing the complete state of all items by checking and then unchecking the toggle all

Starting URL: https://demo.playwright.dev/todomvc

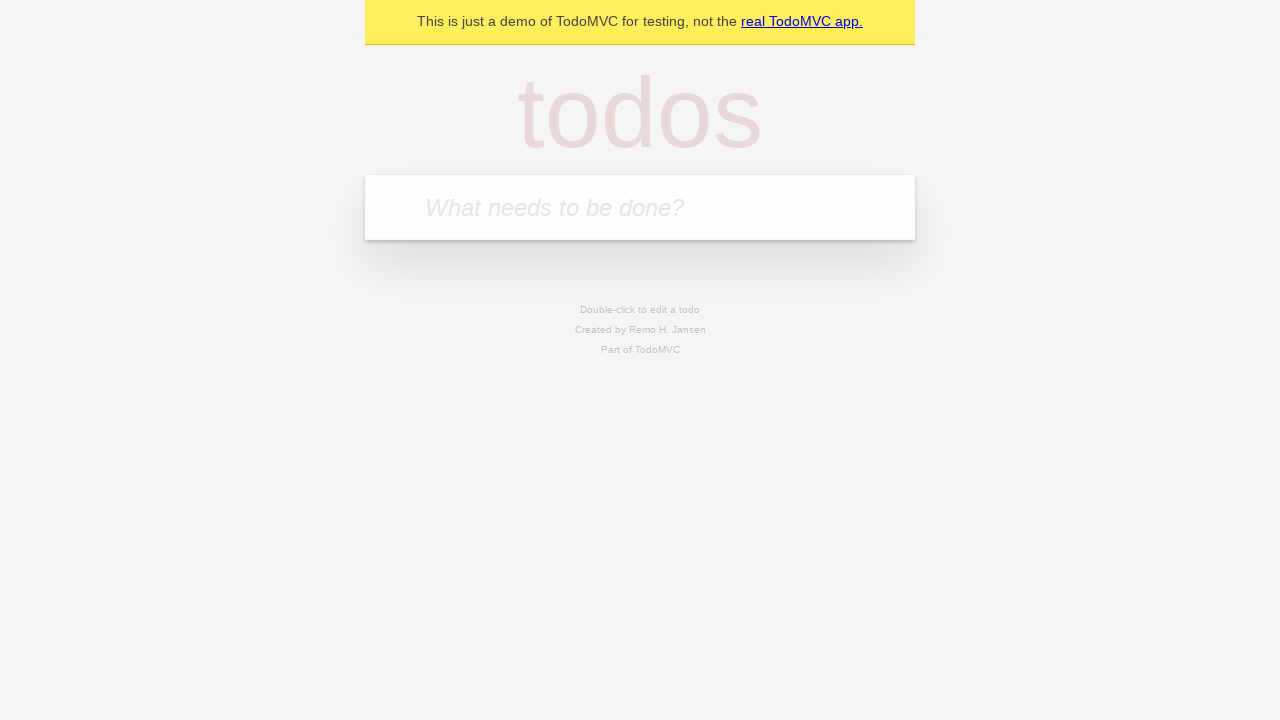

Filled todo input with 'buy some cheese' on internal:attr=[placeholder="What needs to be done?"i]
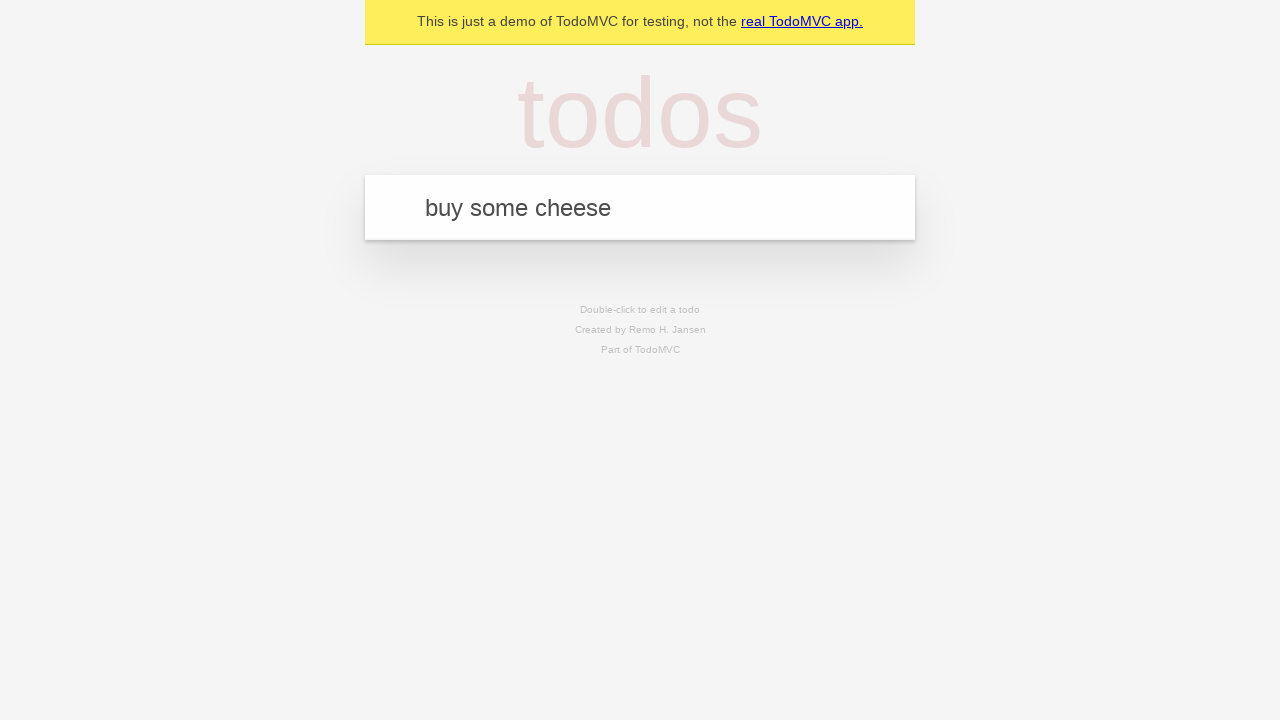

Pressed Enter to add first todo on internal:attr=[placeholder="What needs to be done?"i]
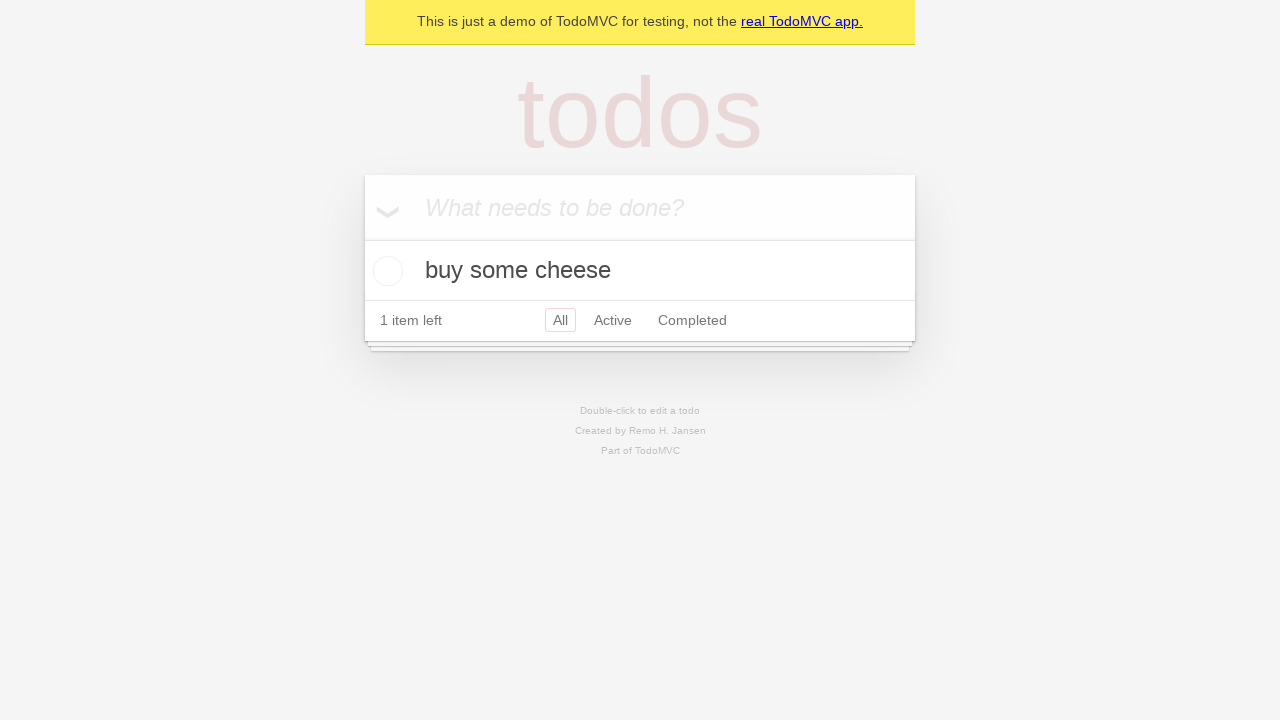

Filled todo input with 'feed the cat' on internal:attr=[placeholder="What needs to be done?"i]
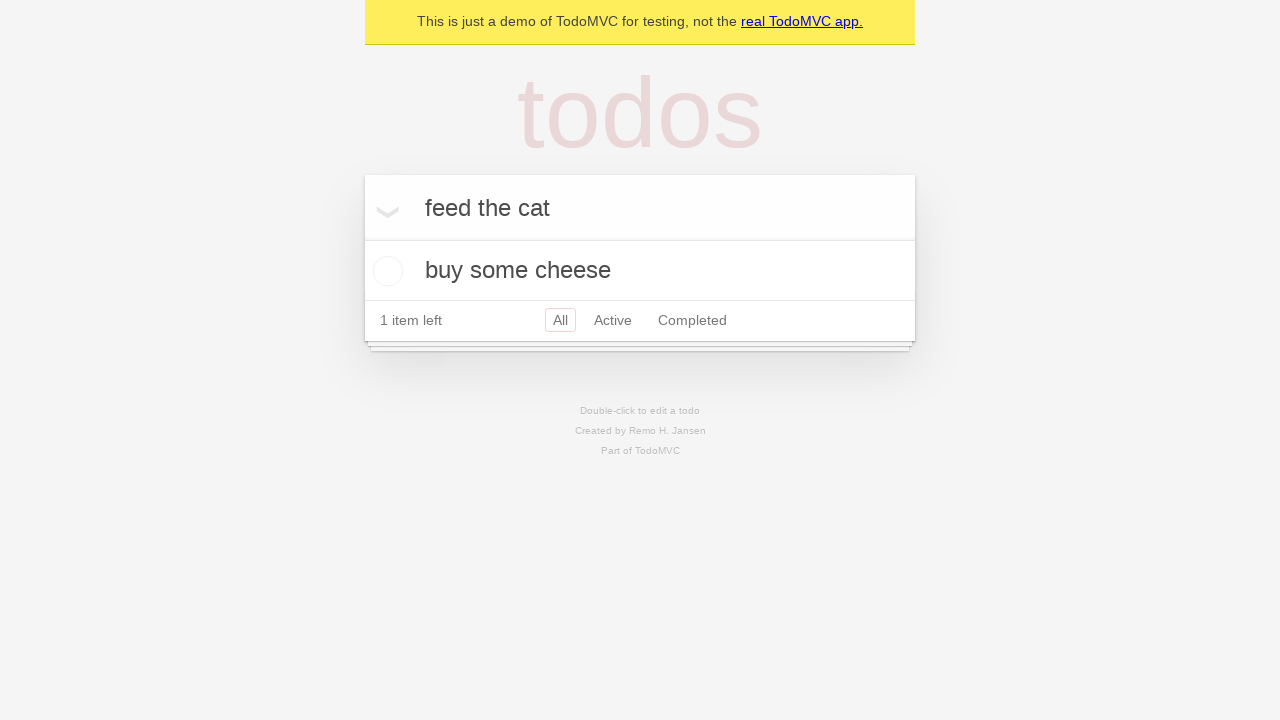

Pressed Enter to add second todo on internal:attr=[placeholder="What needs to be done?"i]
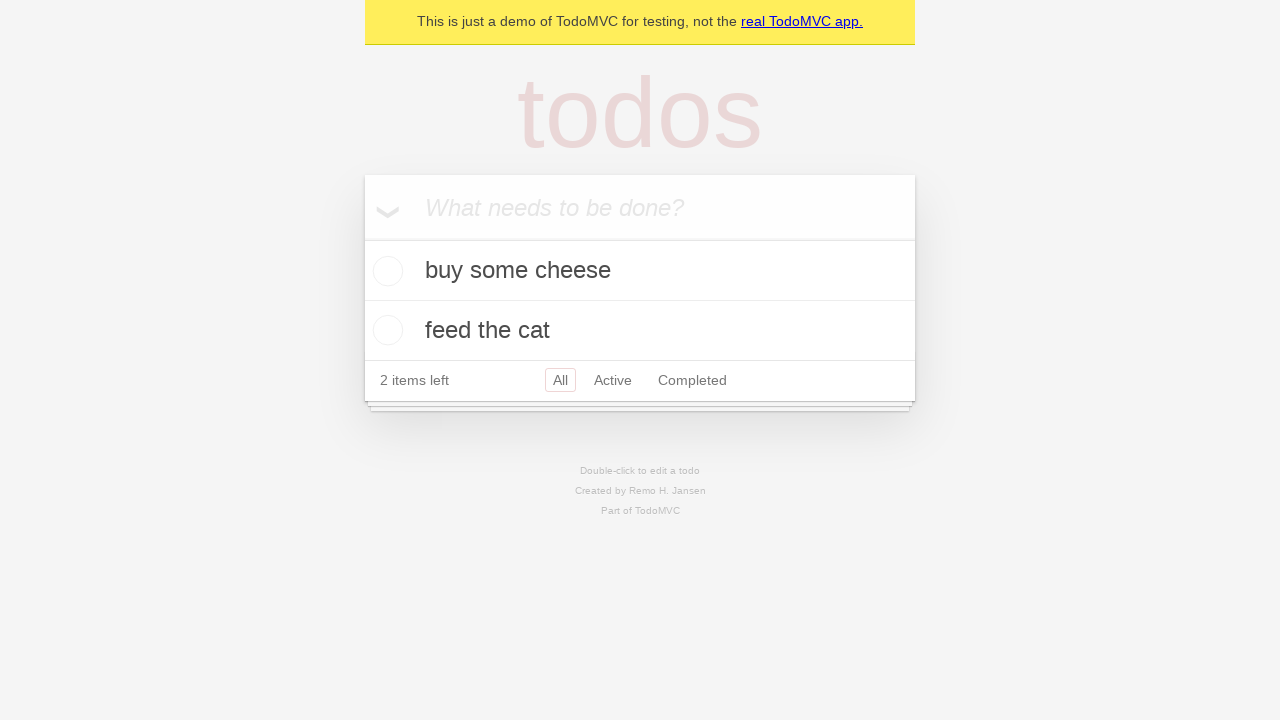

Filled todo input with 'book a doctors appointment' on internal:attr=[placeholder="What needs to be done?"i]
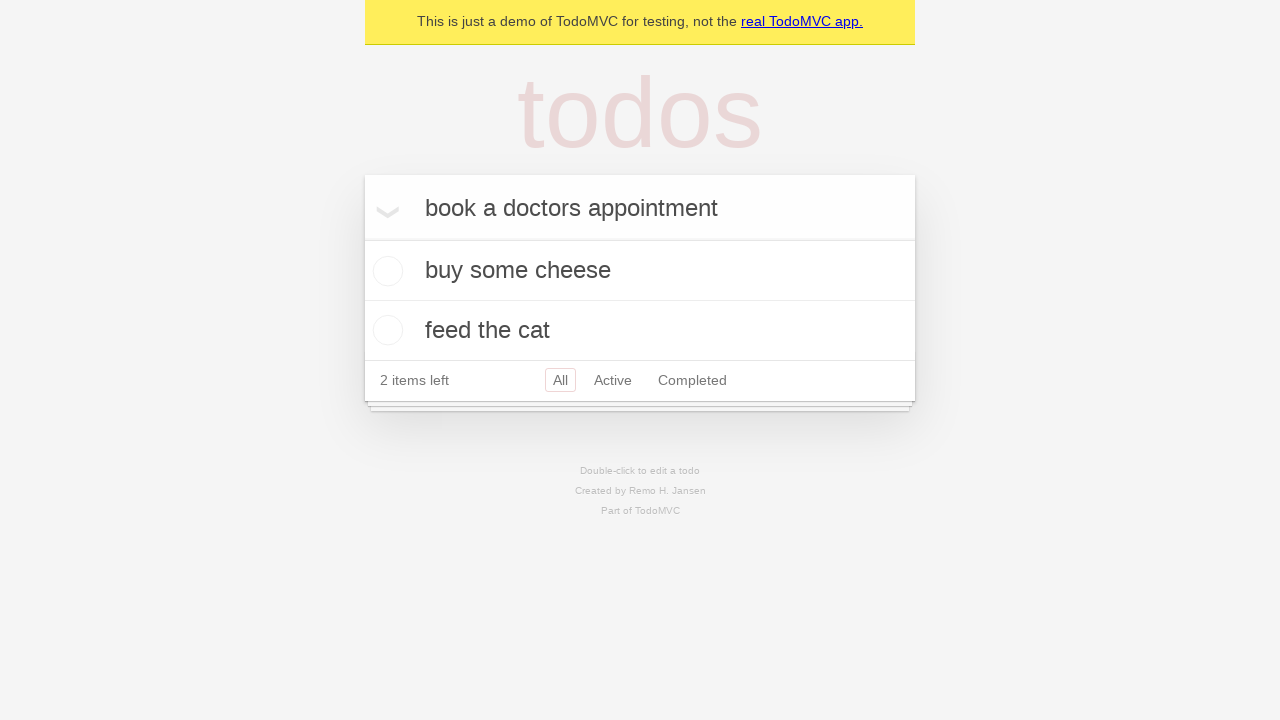

Pressed Enter to add third todo on internal:attr=[placeholder="What needs to be done?"i]
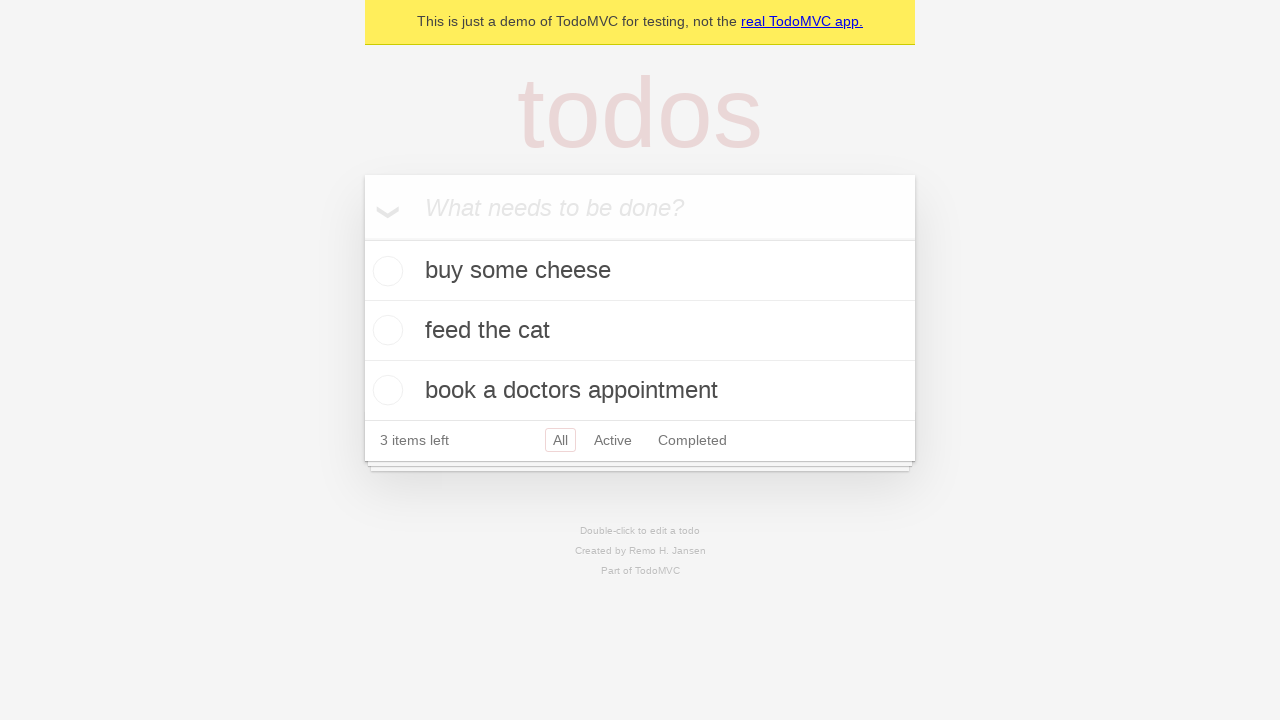

Checked the 'Mark all as complete' toggle to mark all todos as complete at (362, 238) on internal:label="Mark all as complete"i
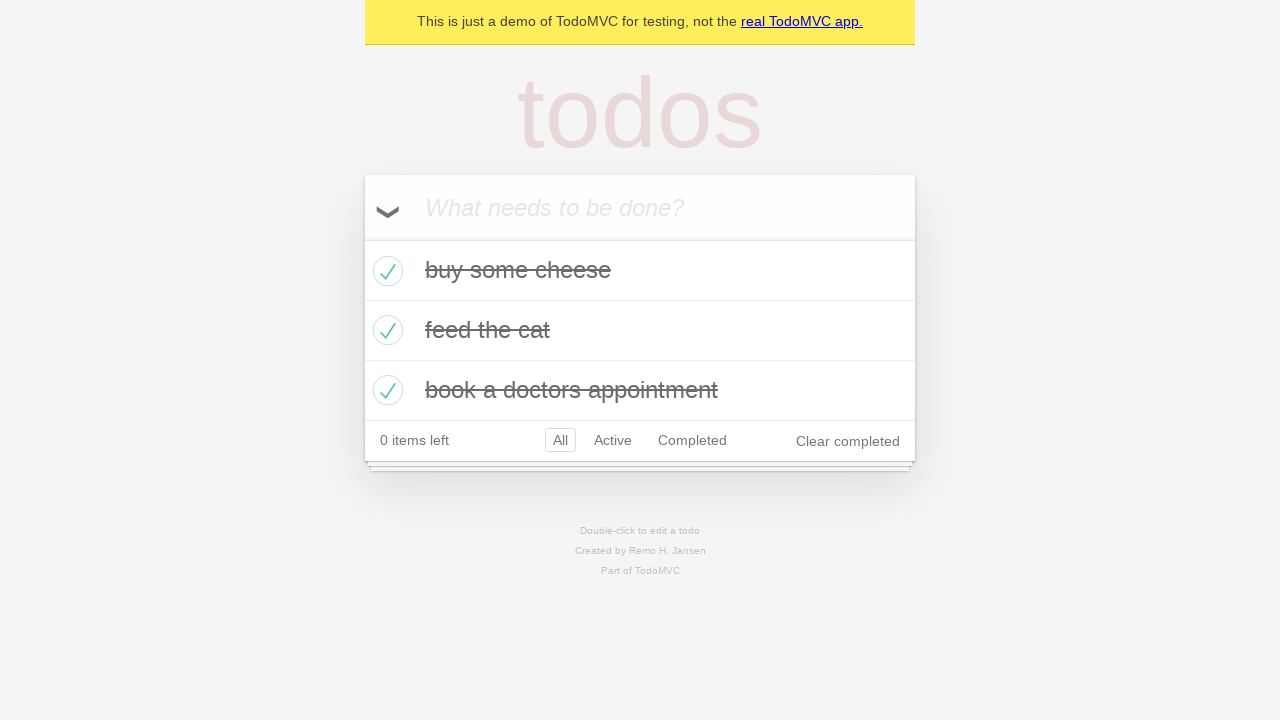

Unchecked the 'Mark all as complete' toggle to clear complete state of all todos at (362, 238) on internal:label="Mark all as complete"i
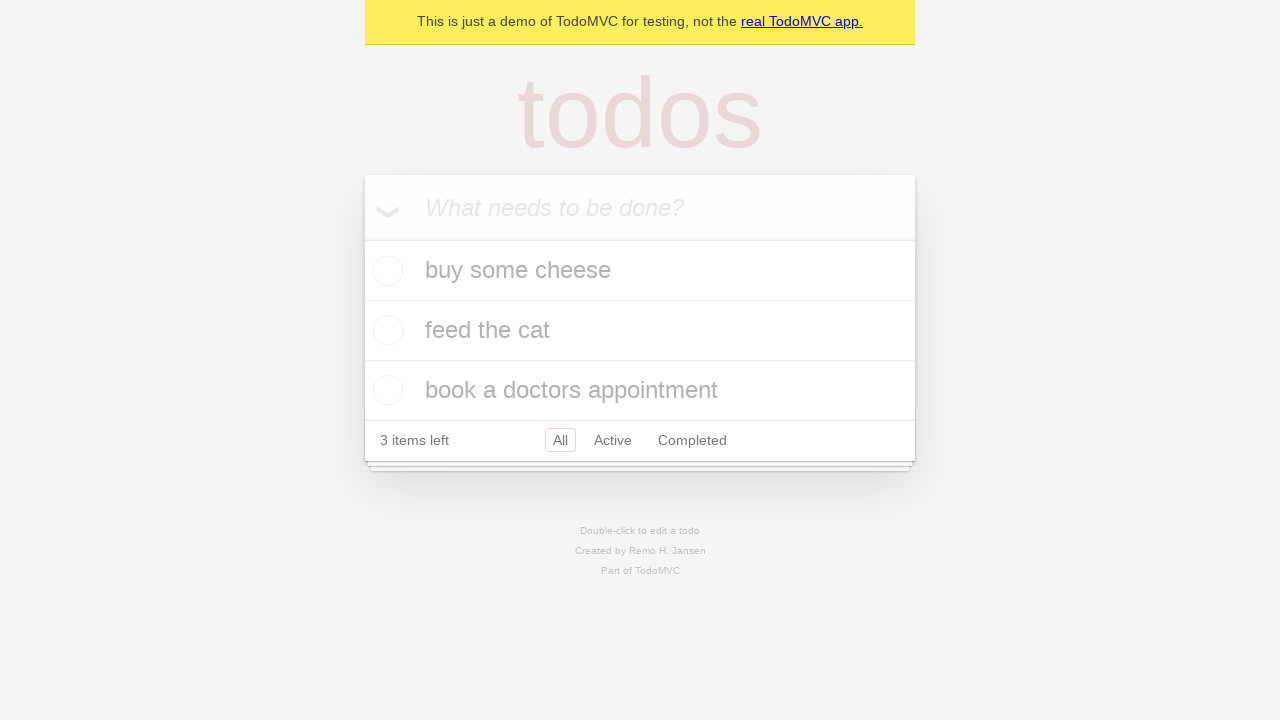

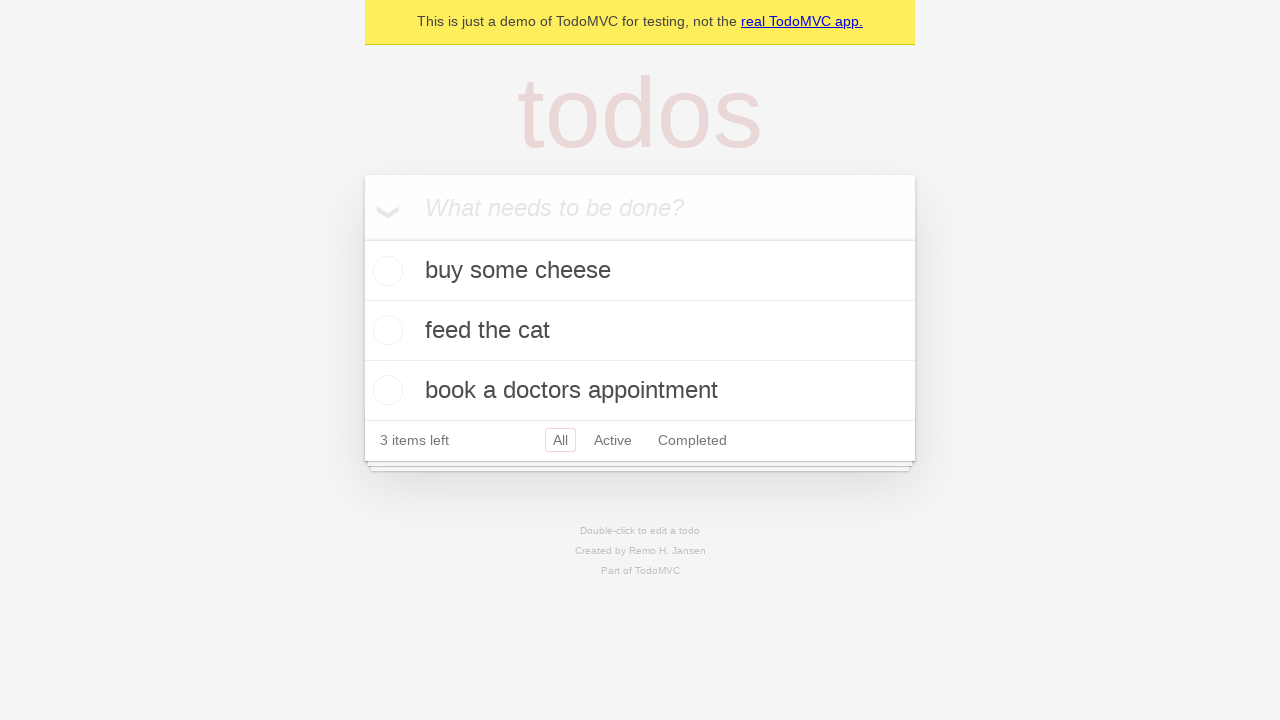